Tests hover functionality by hovering over the first avatar image and verifying that the additional user information caption becomes visible.

Starting URL: http://the-internet.herokuapp.com/hovers

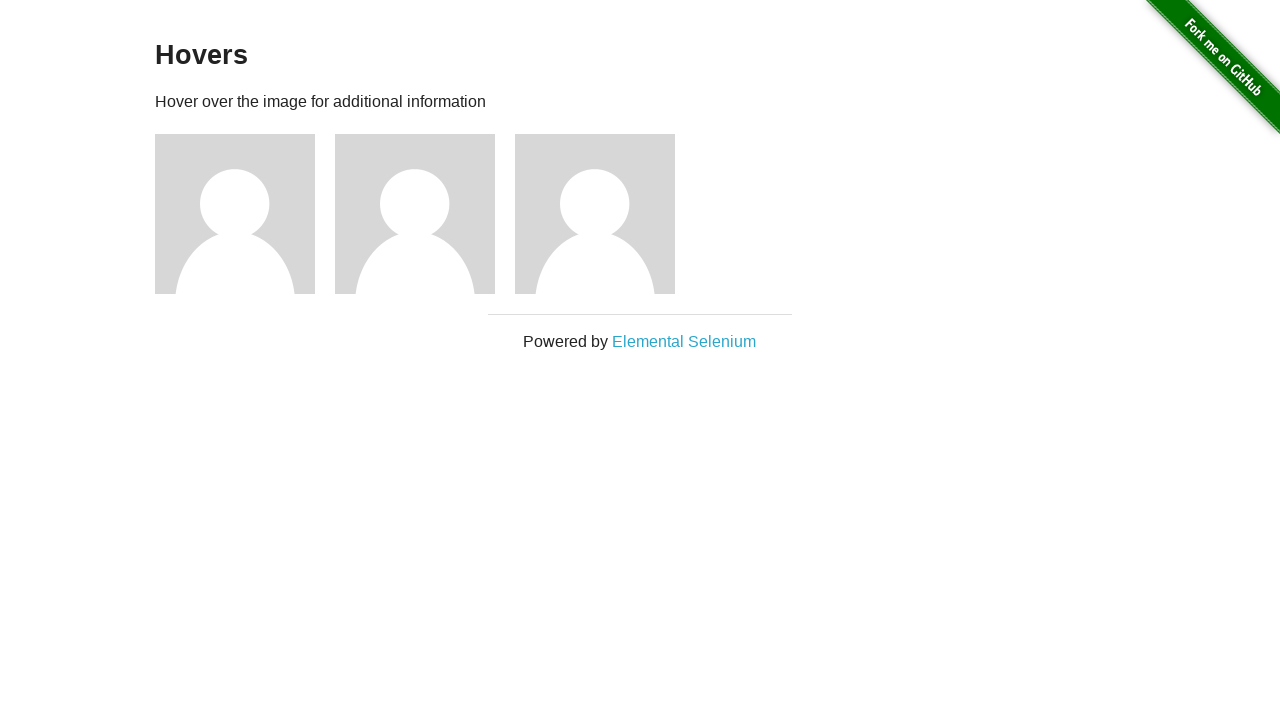

Located first avatar figure element
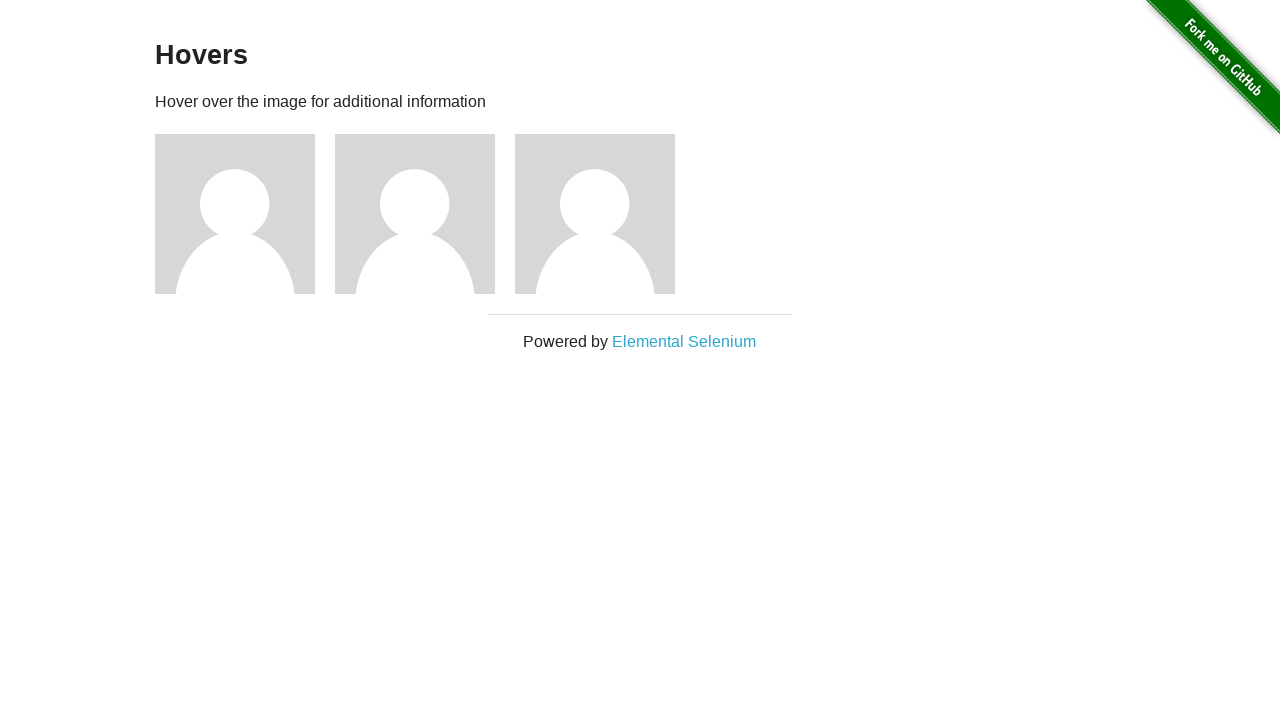

Hovered over first avatar image at (245, 214) on .figure >> nth=0
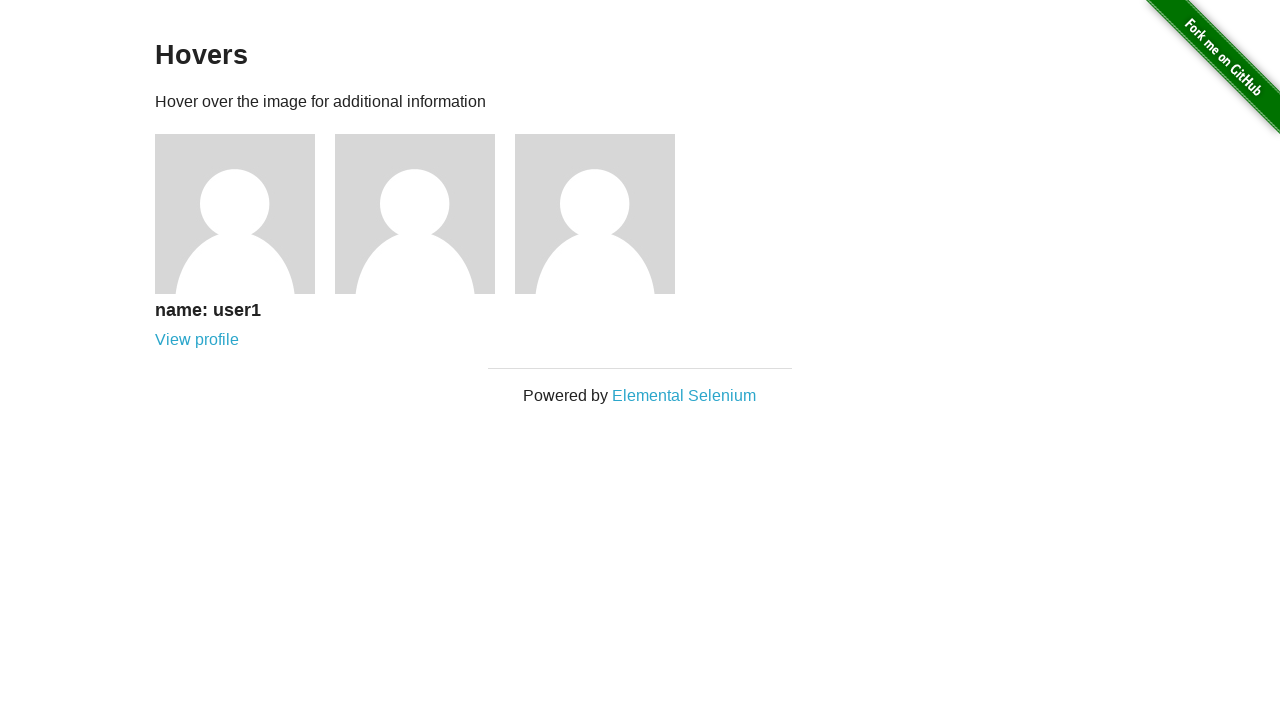

User information caption became visible after hover
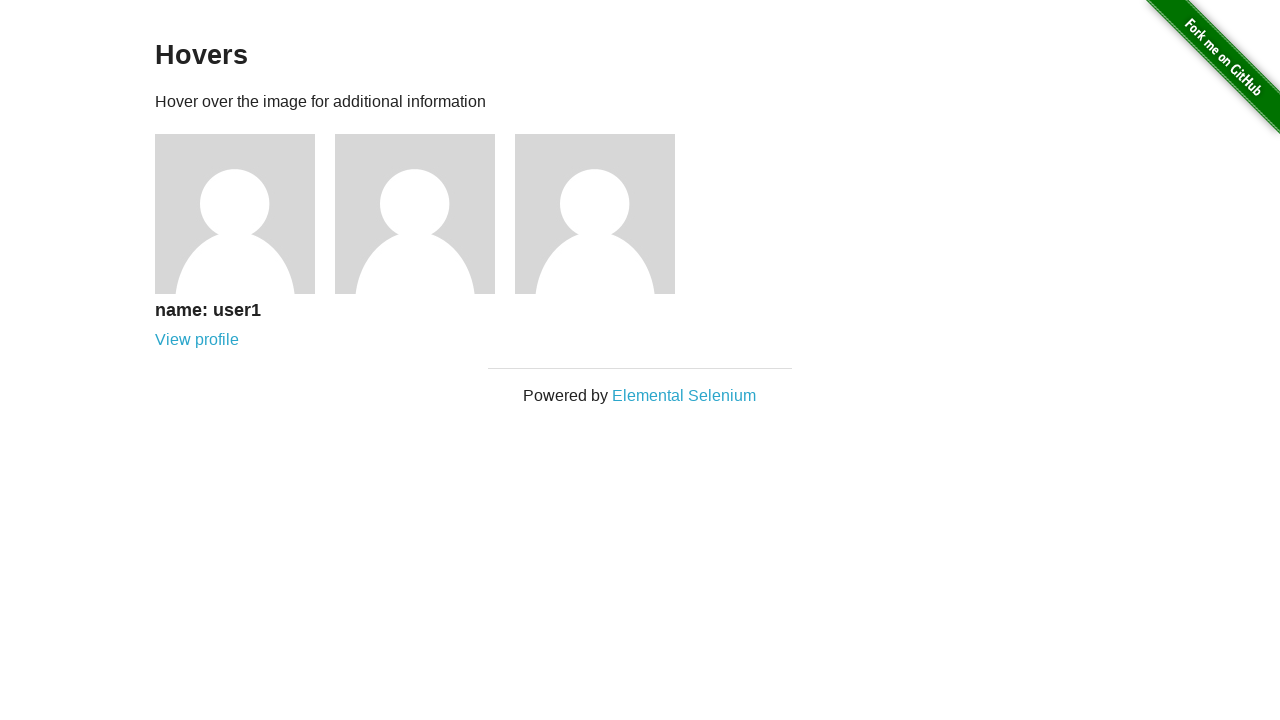

Verified that caption is visible
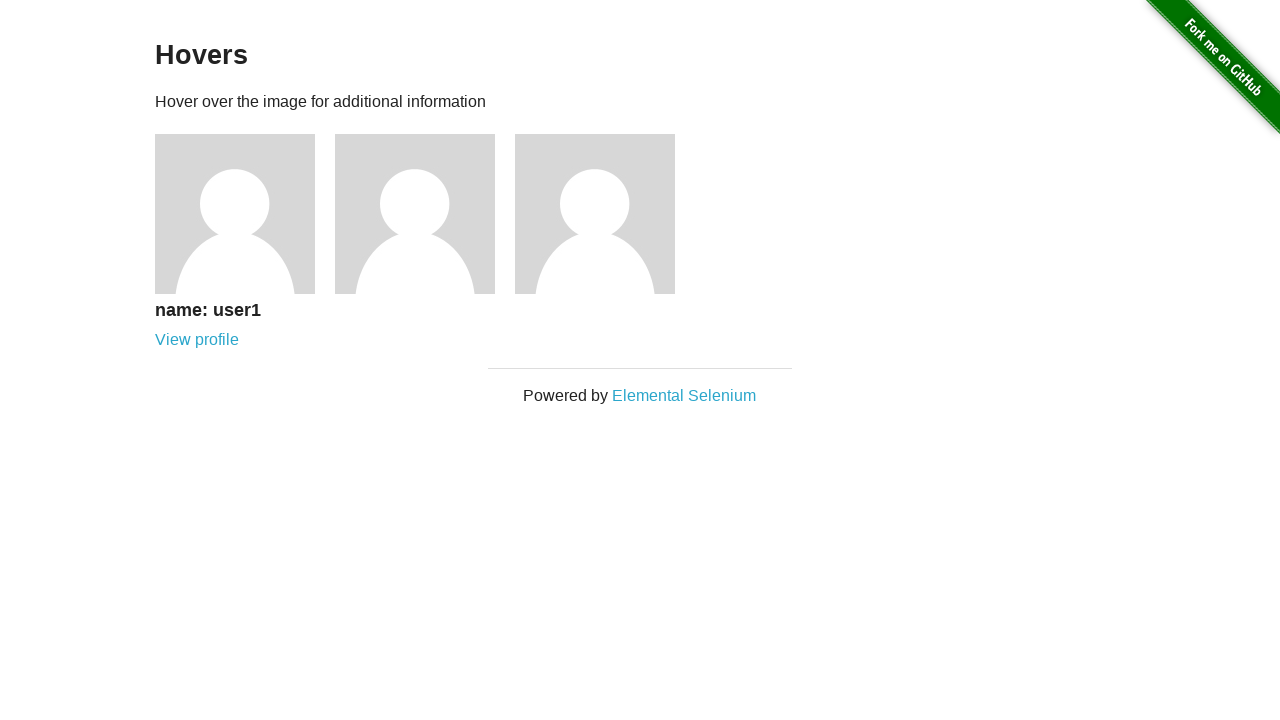

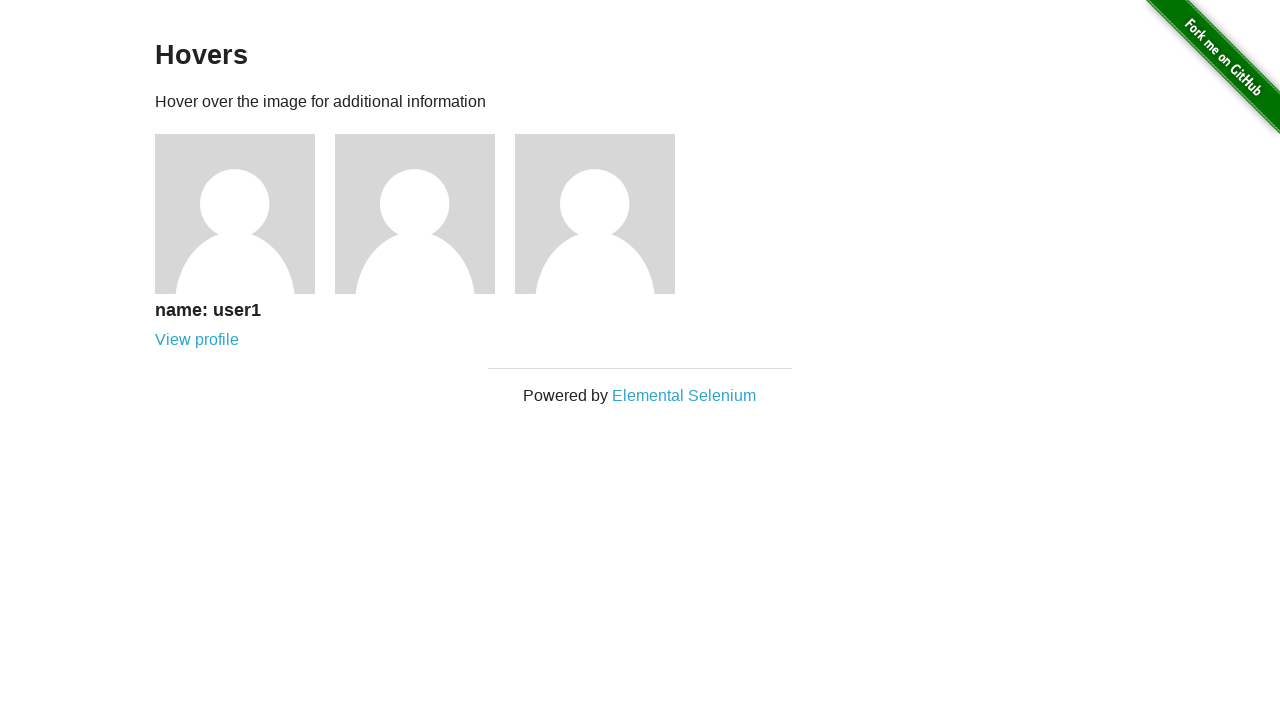